Tests sorting the Due column in descending order by clicking the column header twice and verifying the values are sorted in reverse order.

Starting URL: http://the-internet.herokuapp.com/tables

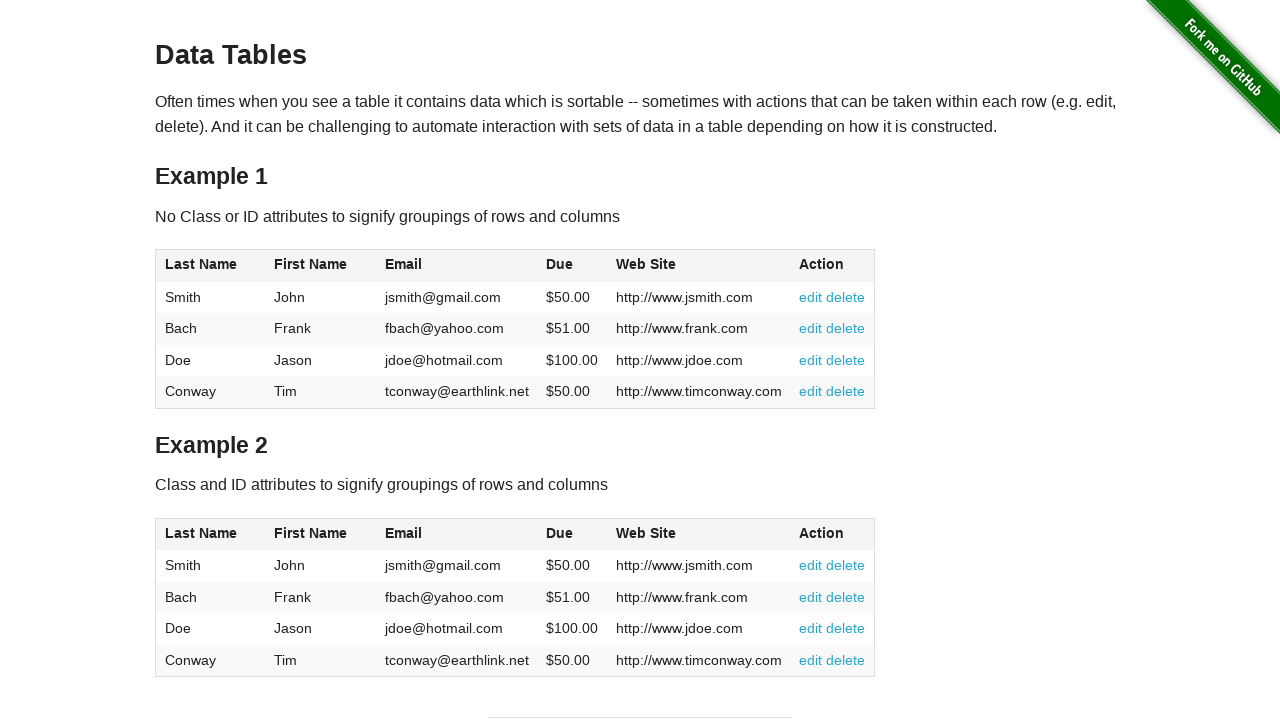

Clicked Due column header first time to sort ascending at (572, 266) on #table1 thead tr th:nth-child(4)
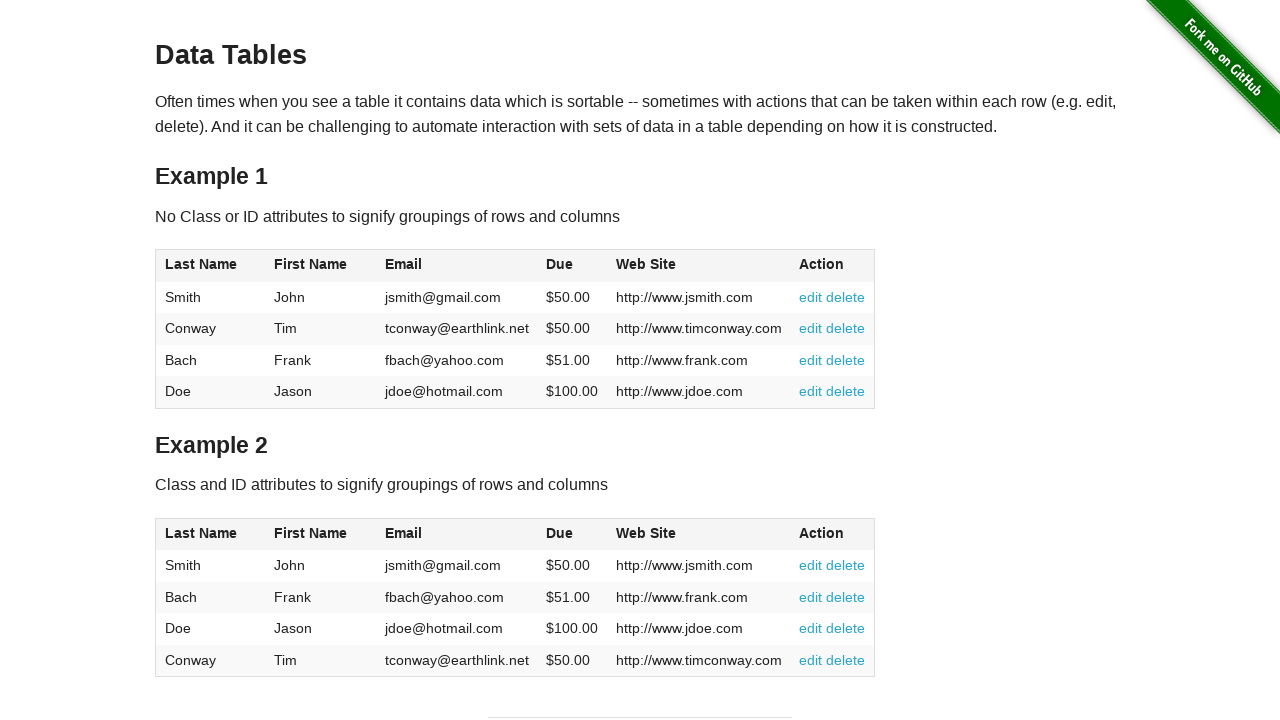

Clicked Due column header second time to sort descending at (572, 266) on #table1 thead tr th:nth-child(4)
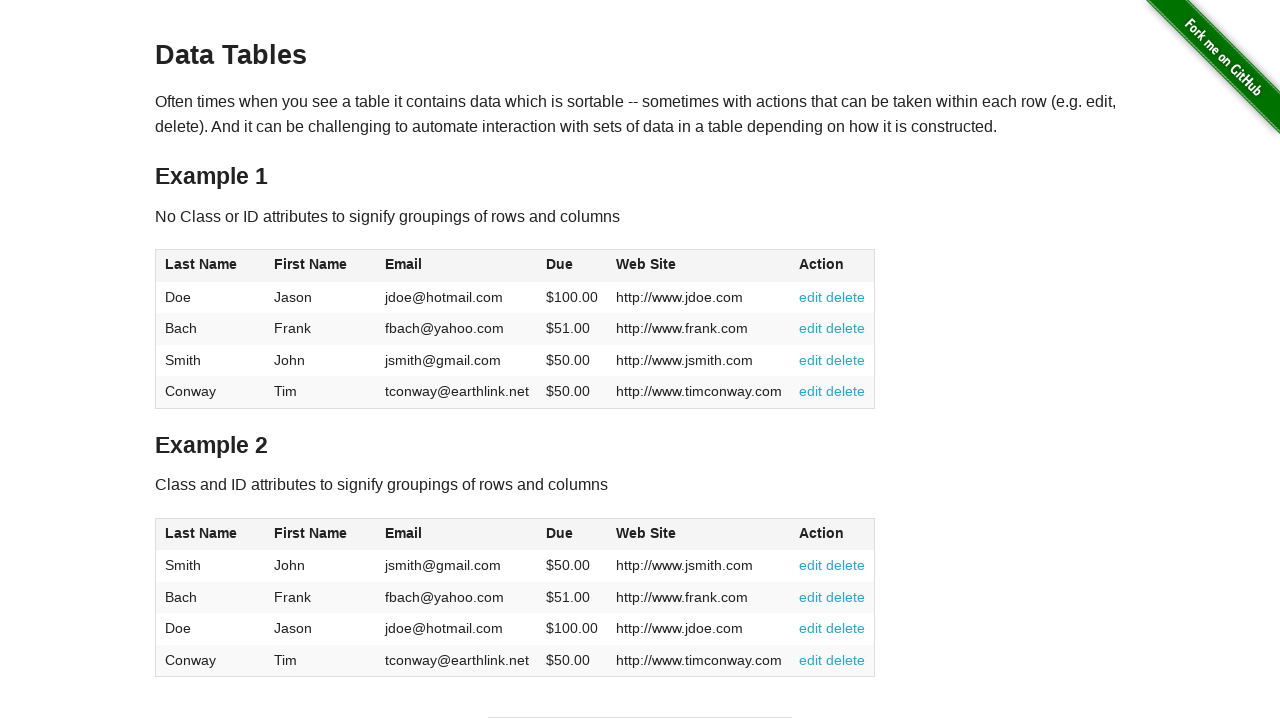

Verified Due column data is present after sorting
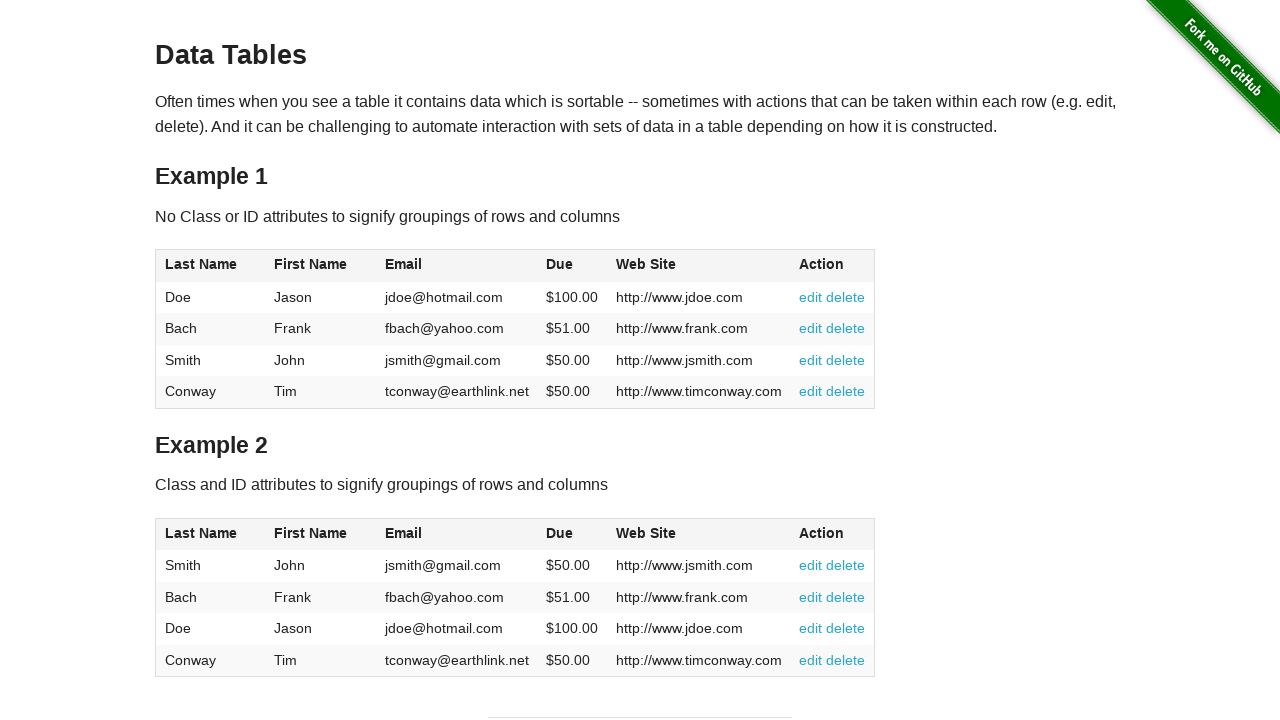

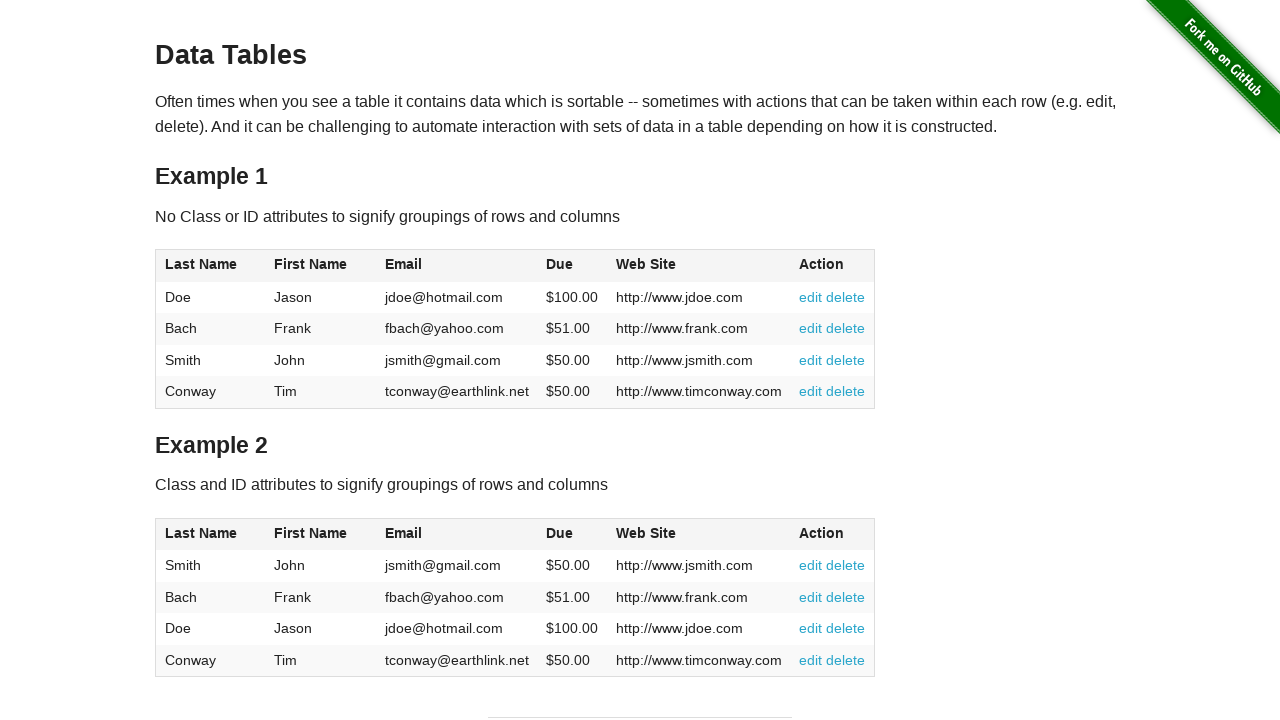